Tests drag and drop functionality by dragging column A to column B

Starting URL: https://practice.cydeo.com/drag_and_drop

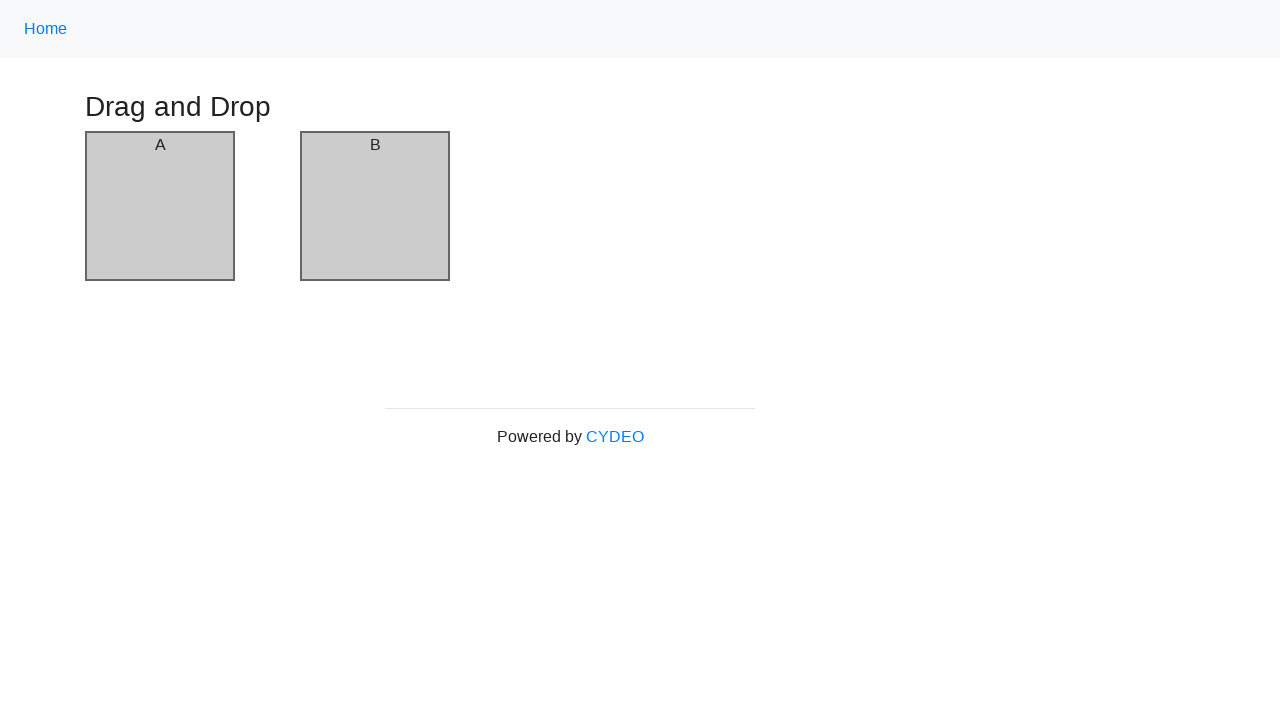

Clicked on Drag and Drop link at (270, 106) on text='Drag and Drop'
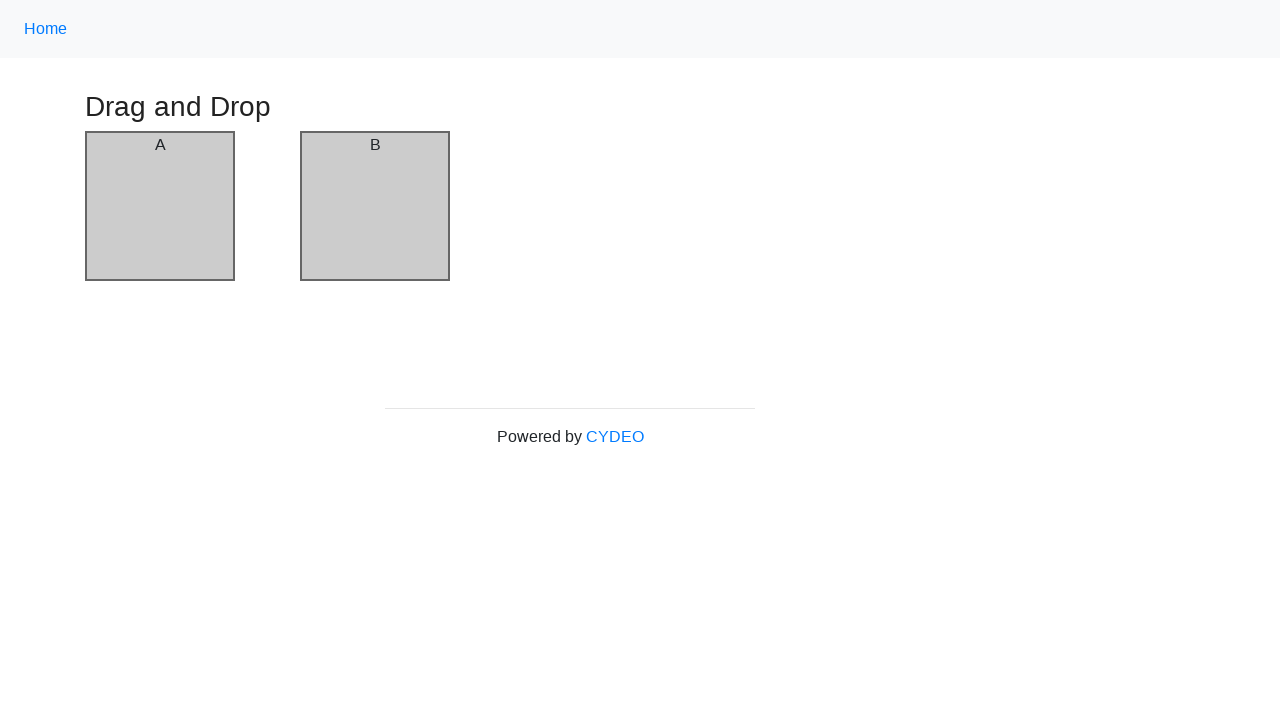

Dragged column A to column B at (375, 206)
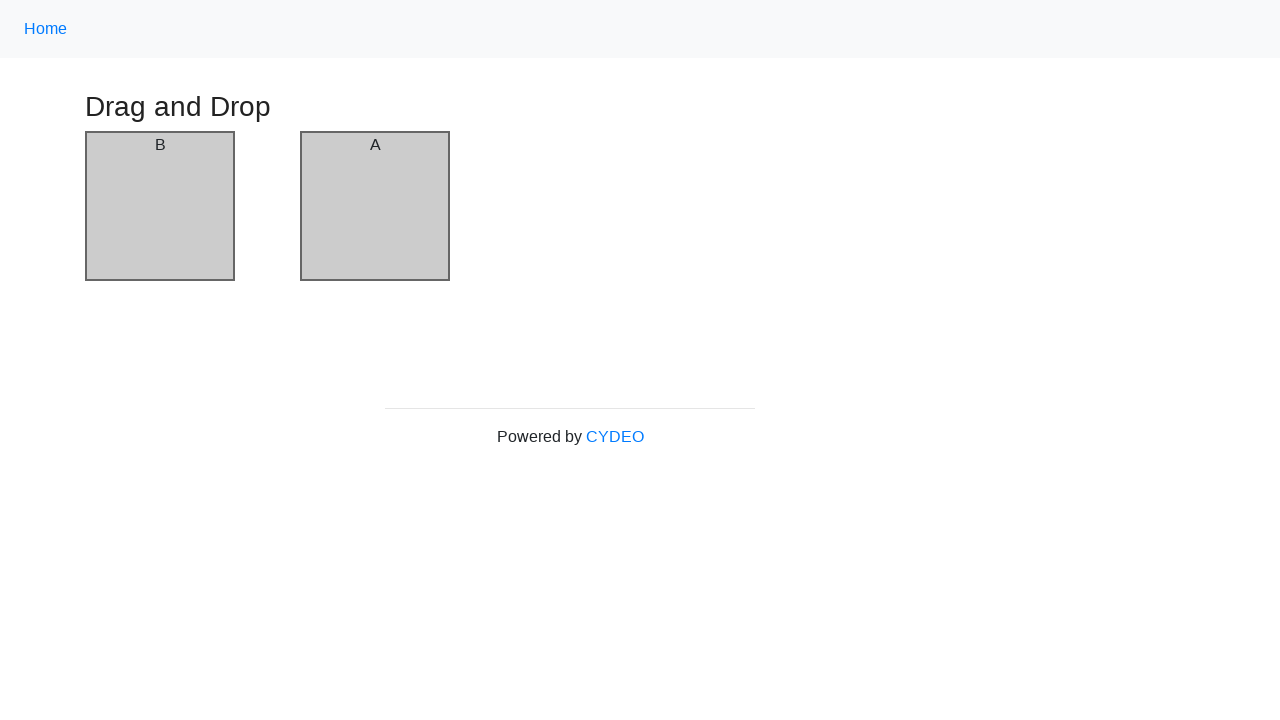

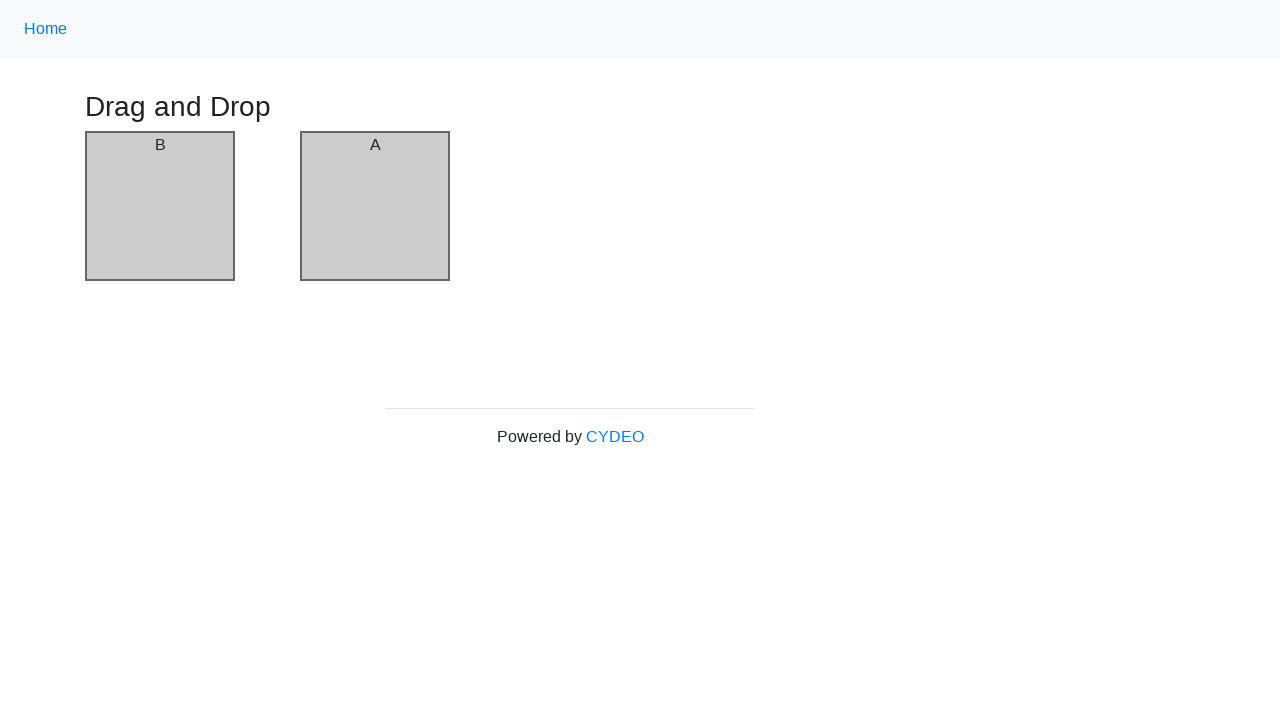